Tests right-click (context menu) functionality by performing a right-click action on a button element on a jQuery context menu demo page.

Starting URL: http://swisnl.github.io/jQuery-contextMenu/demo.html

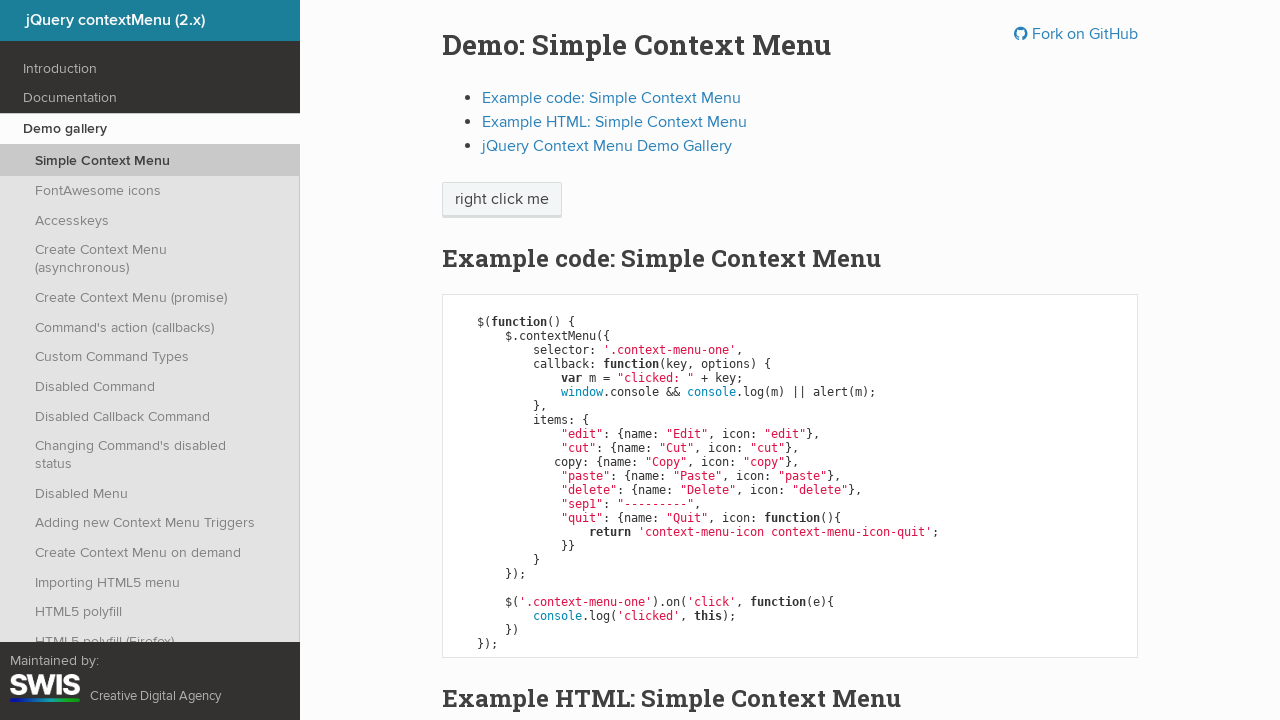

Located the right-click button element
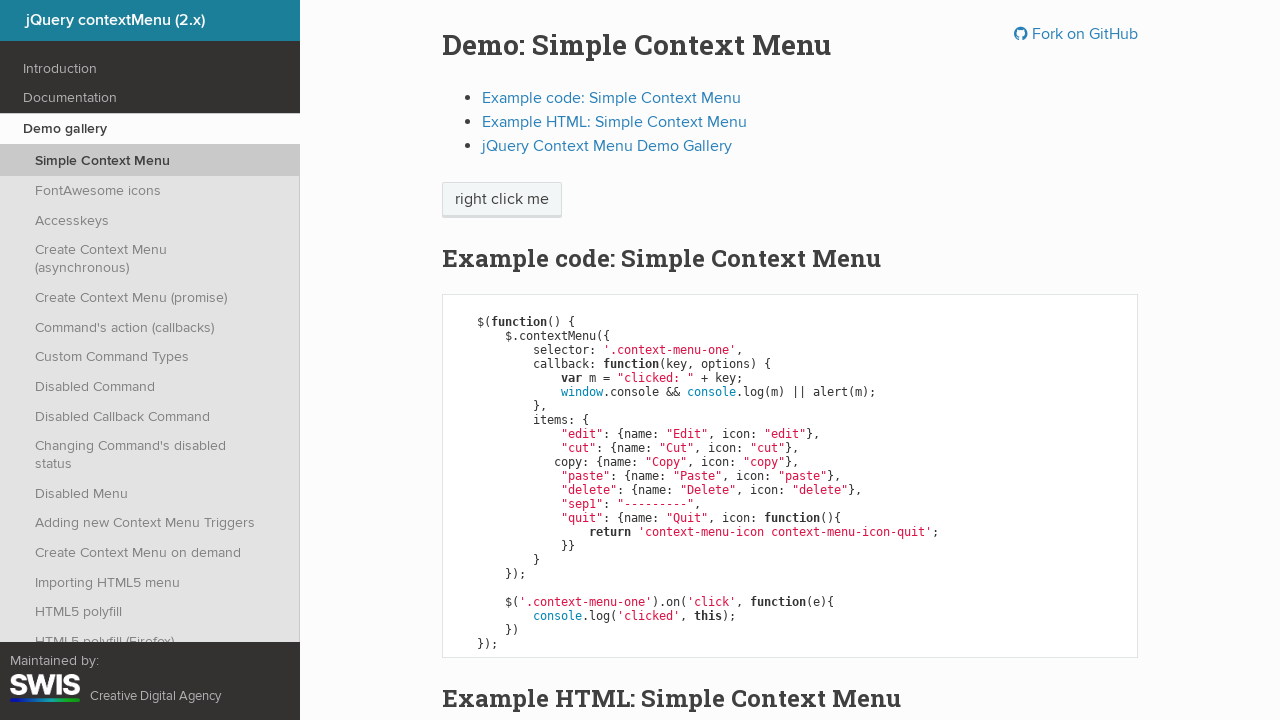

Right-click button element became visible
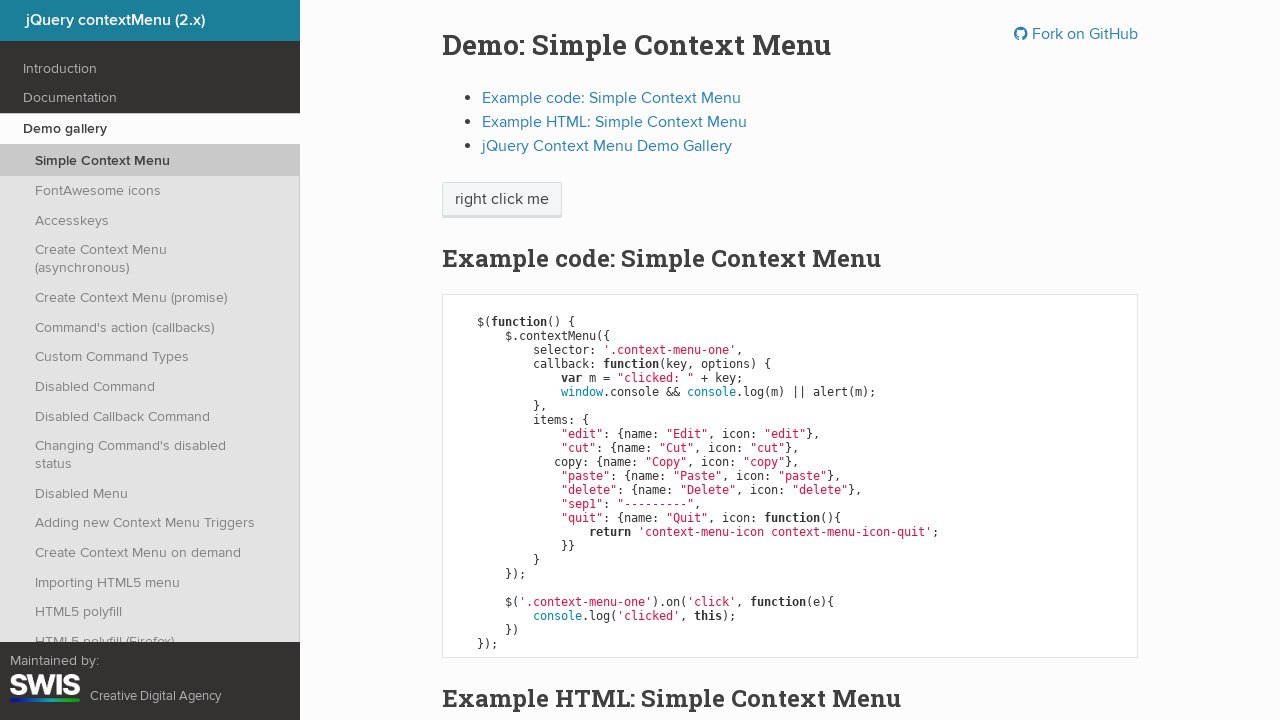

Performed right-click on the button element at (502, 200) on span.context-menu-one.btn.btn-neutral
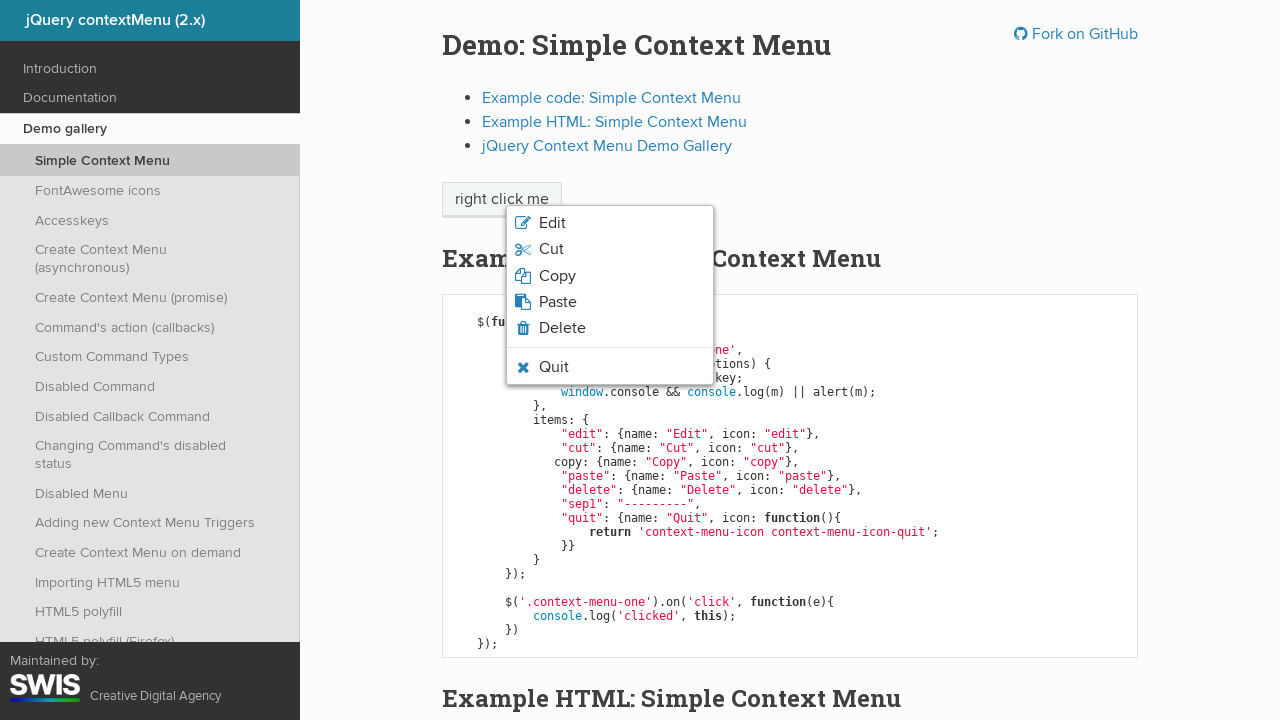

Context menu appeared
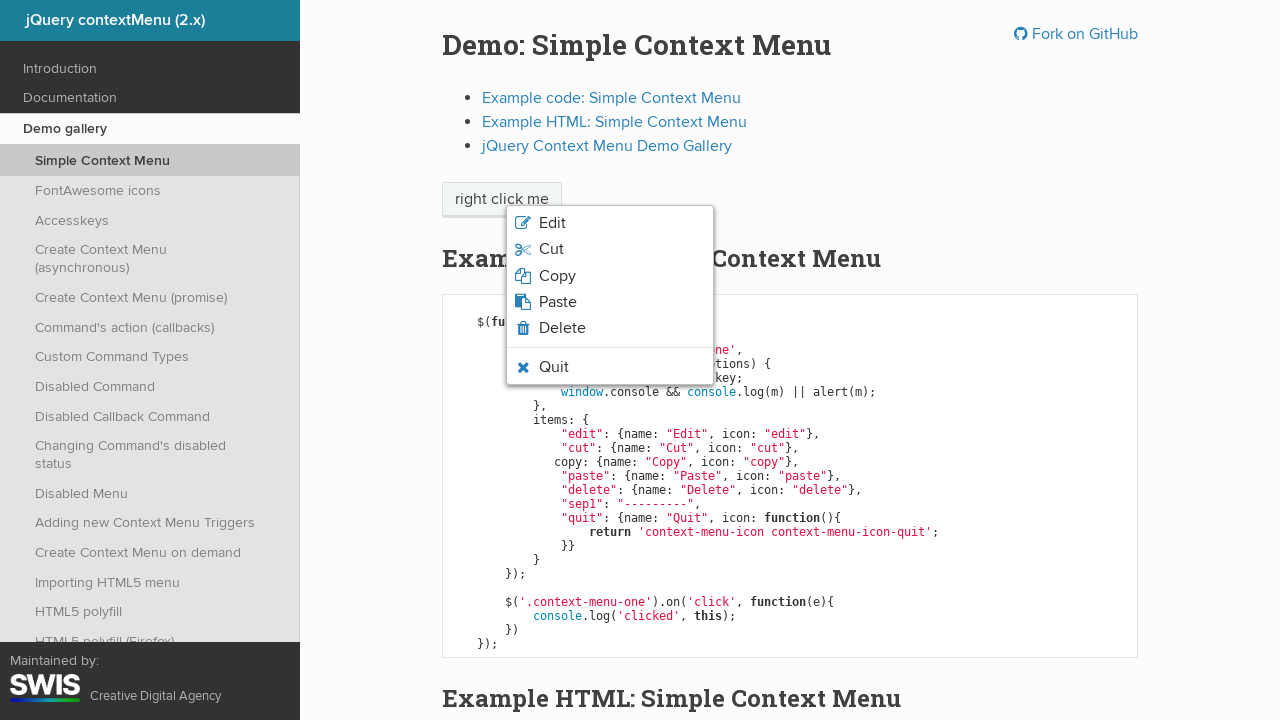

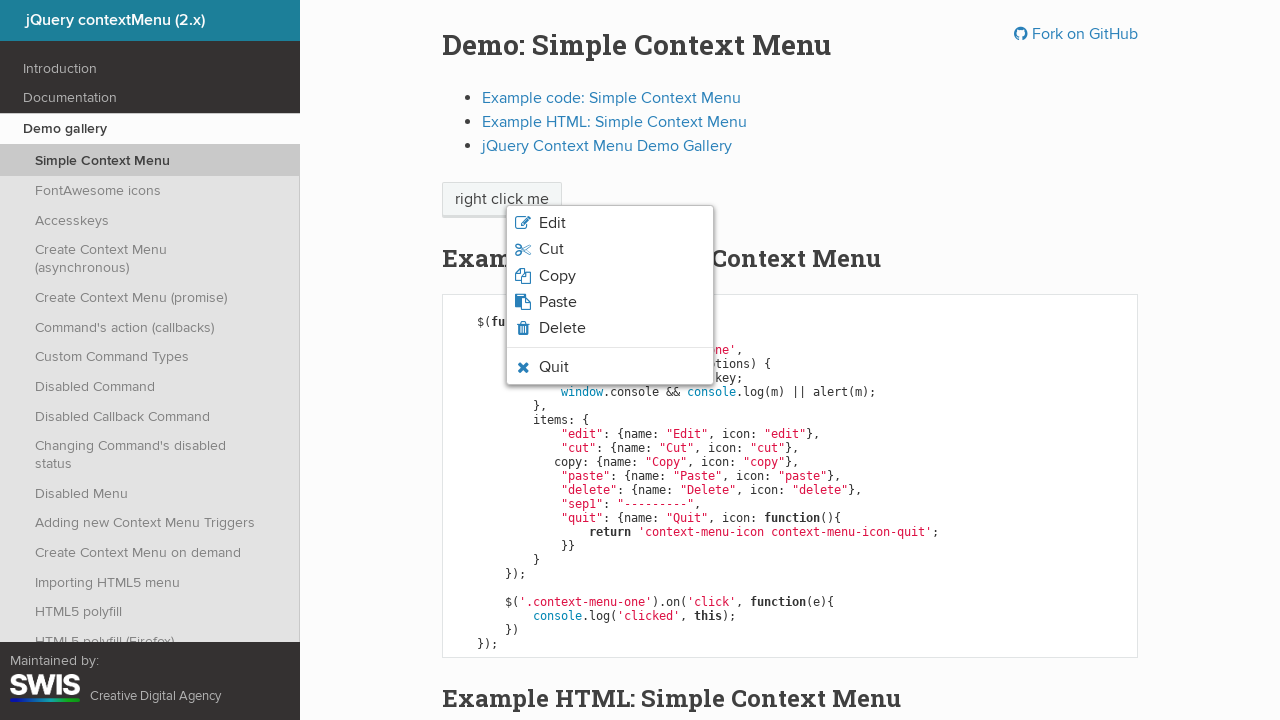